Navigates to foundit.in, scrolls to the bottom of the page, and clicks on the email link

Starting URL: https://www.foundit.in/

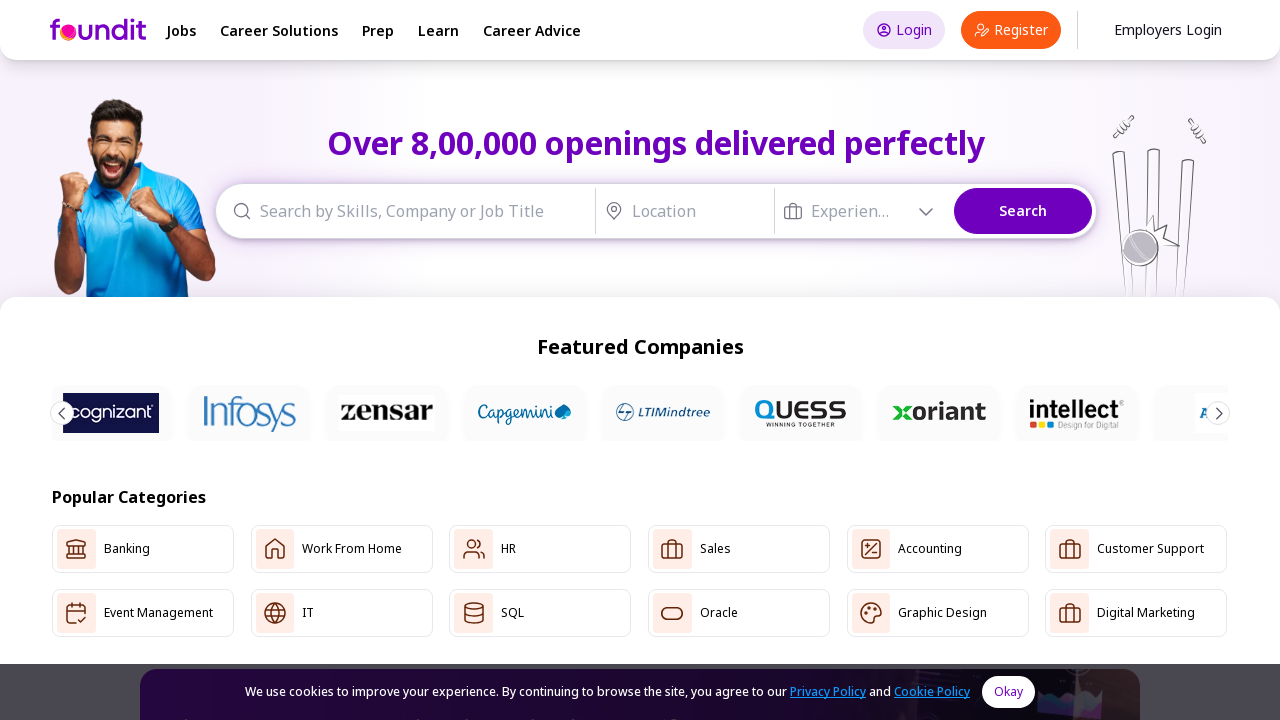

Navigated to https://www.foundit.in/
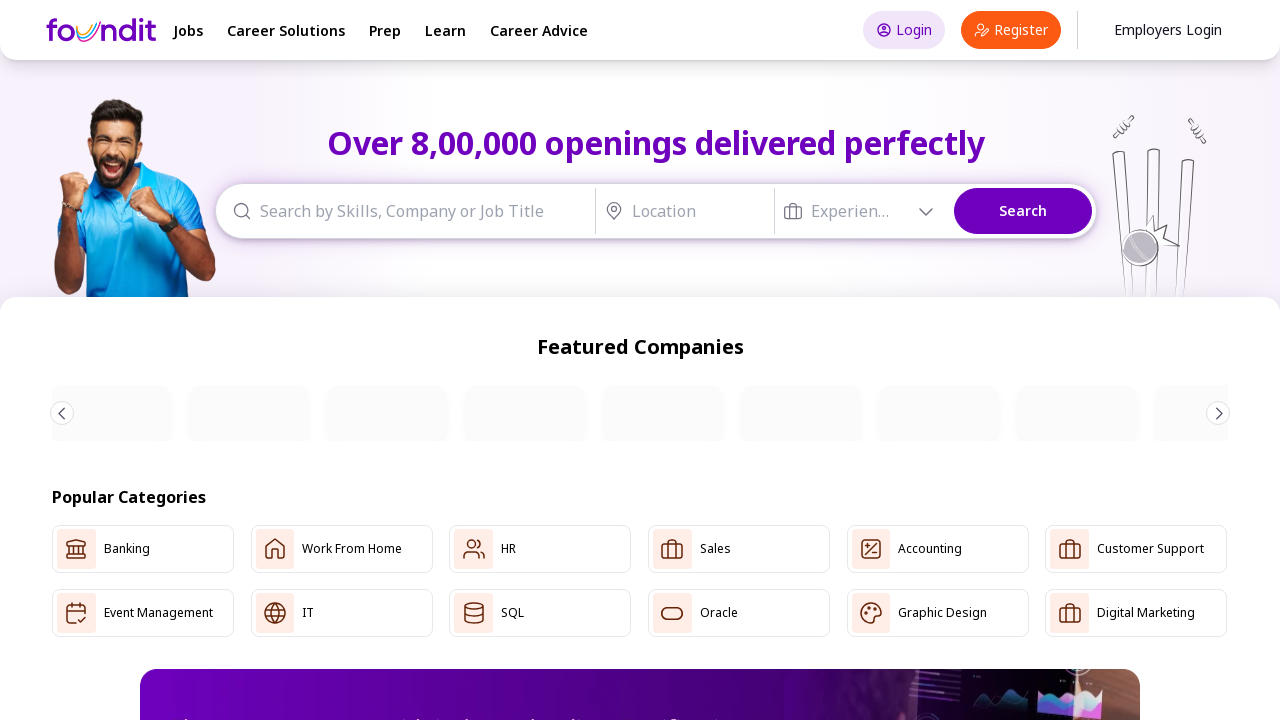

Scrolled to the bottom of the page
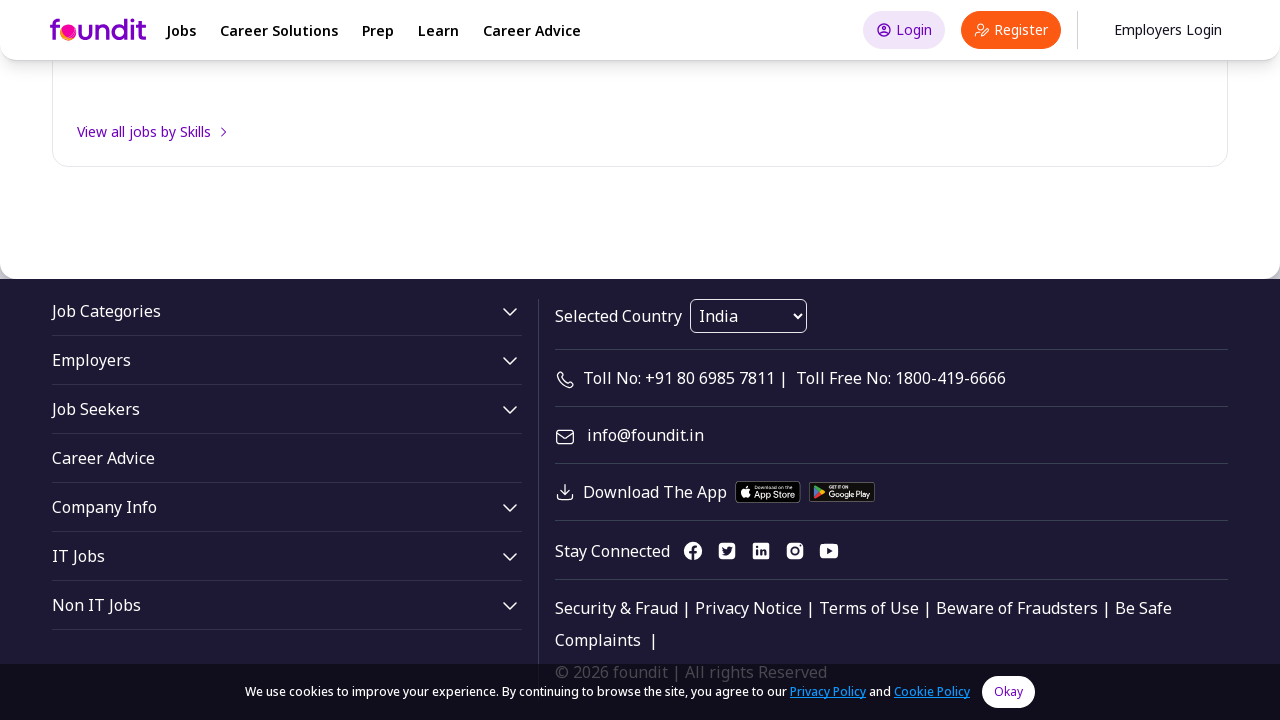

Clicked on the email link info@foundit.in at (646, 435) on xpath=//a[text()='info@foundit.in']
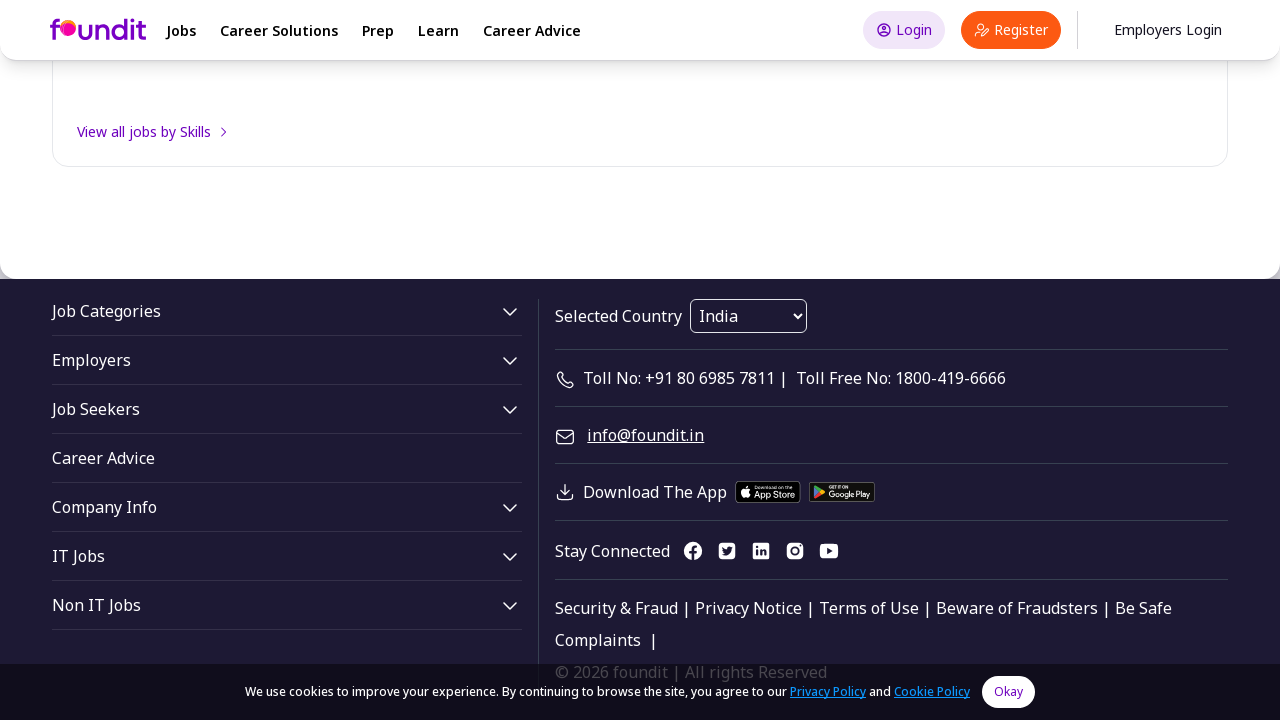

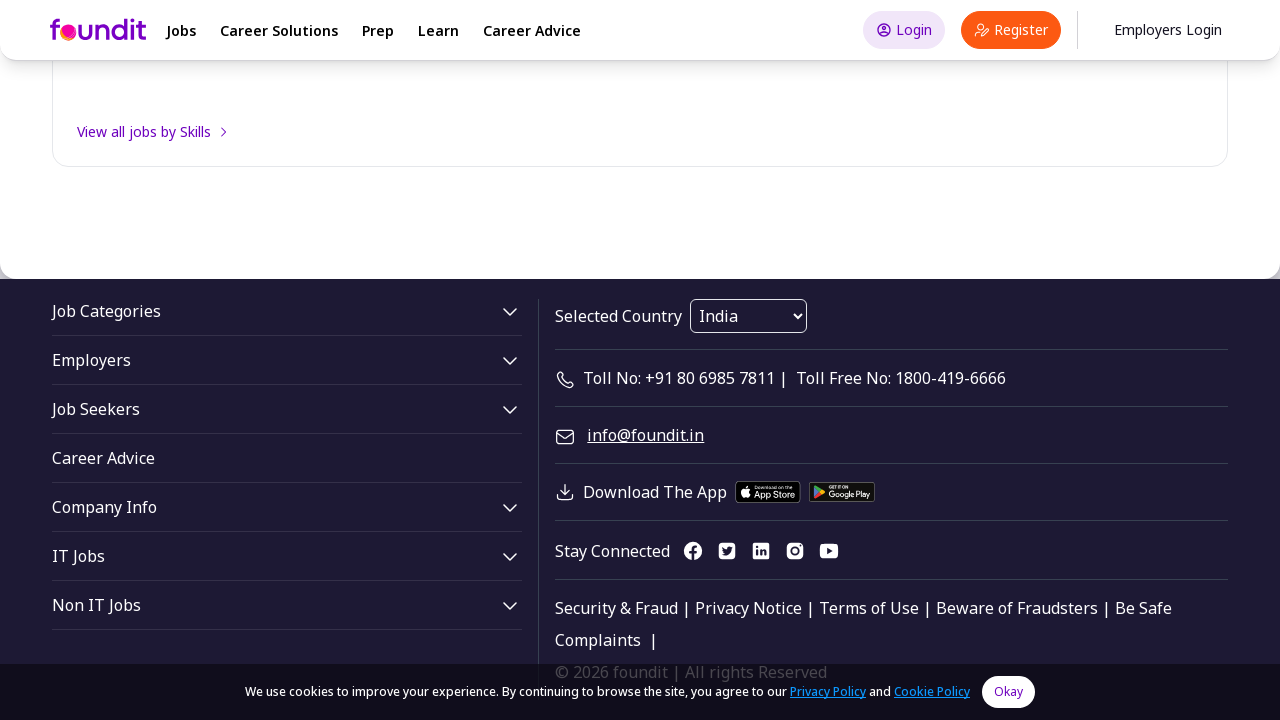